Tests basic browser navigation commands by visiting Flipkart, retrieving page information, and performing back/forward navigation.

Starting URL: https://www.flipkart.com/

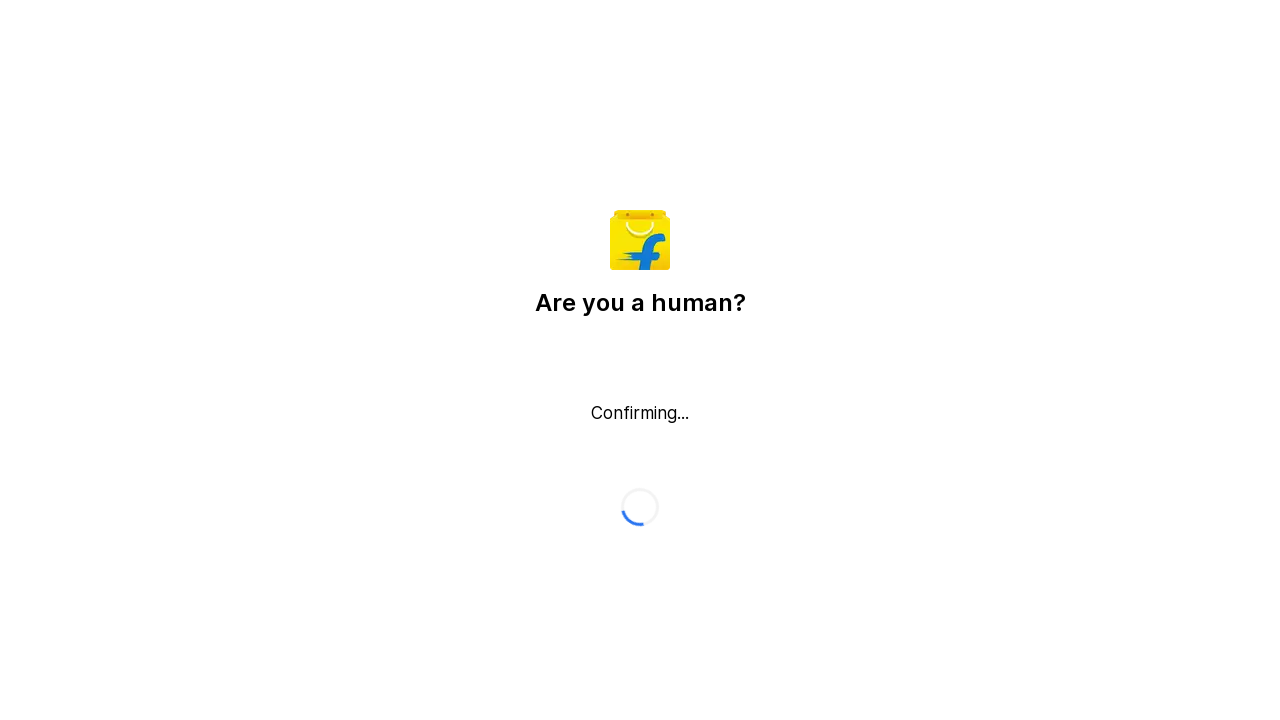

Set viewport size to 1920x1080
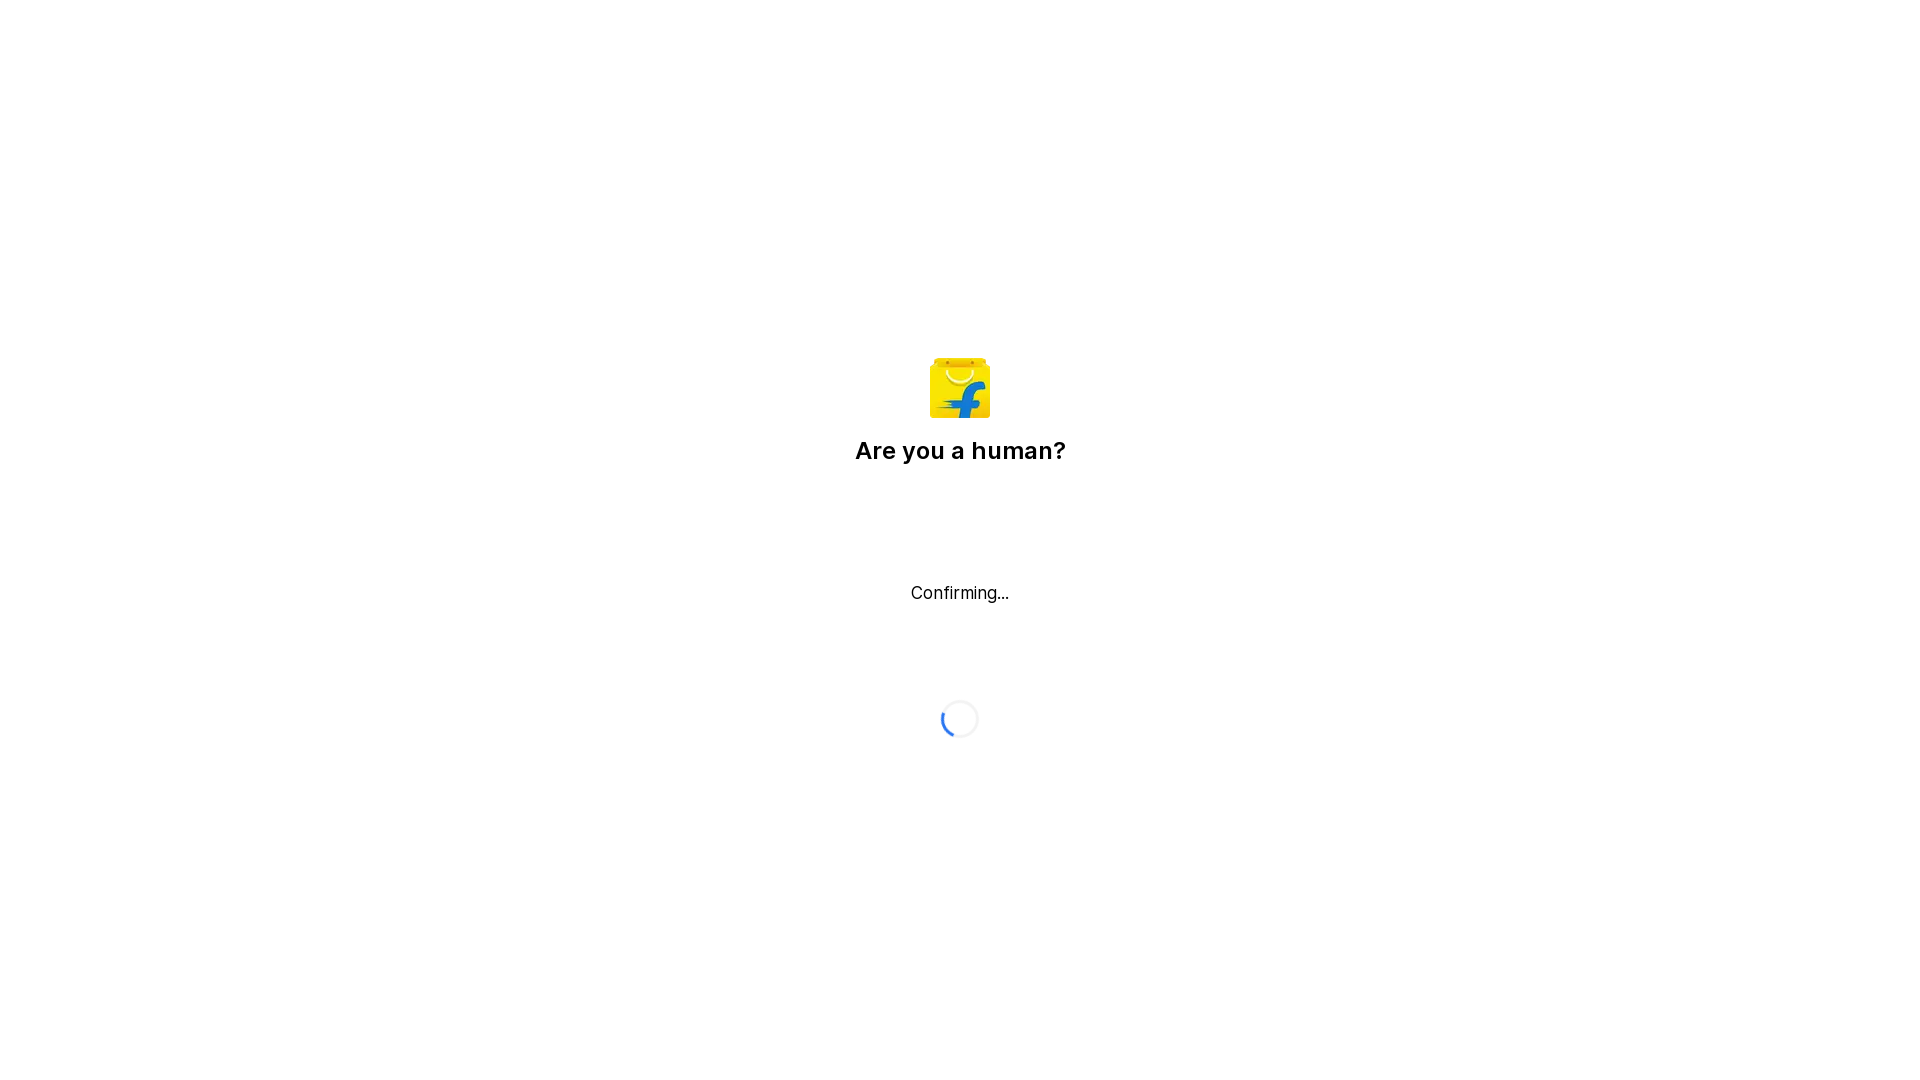

Retrieved page title: Flipkart reCAPTCHA
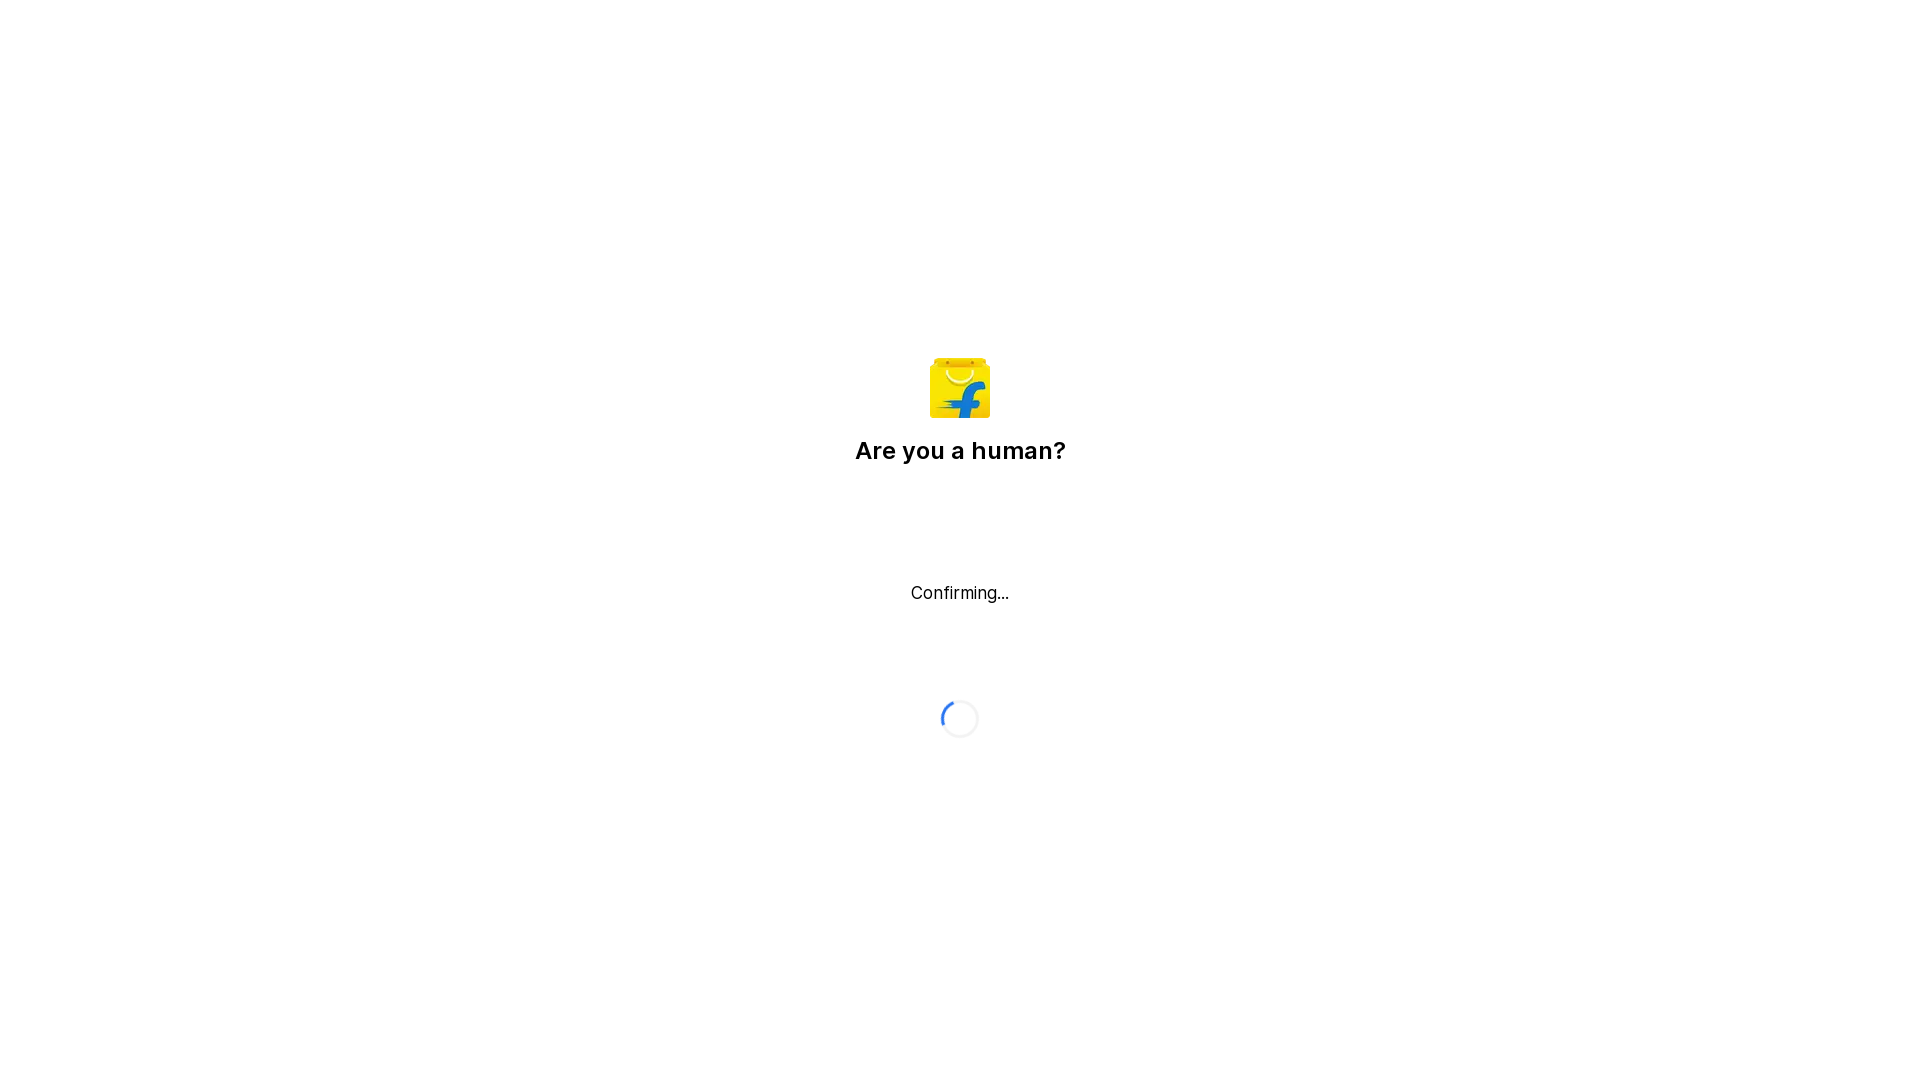

Retrieved current URL: https://www.flipkart.com/
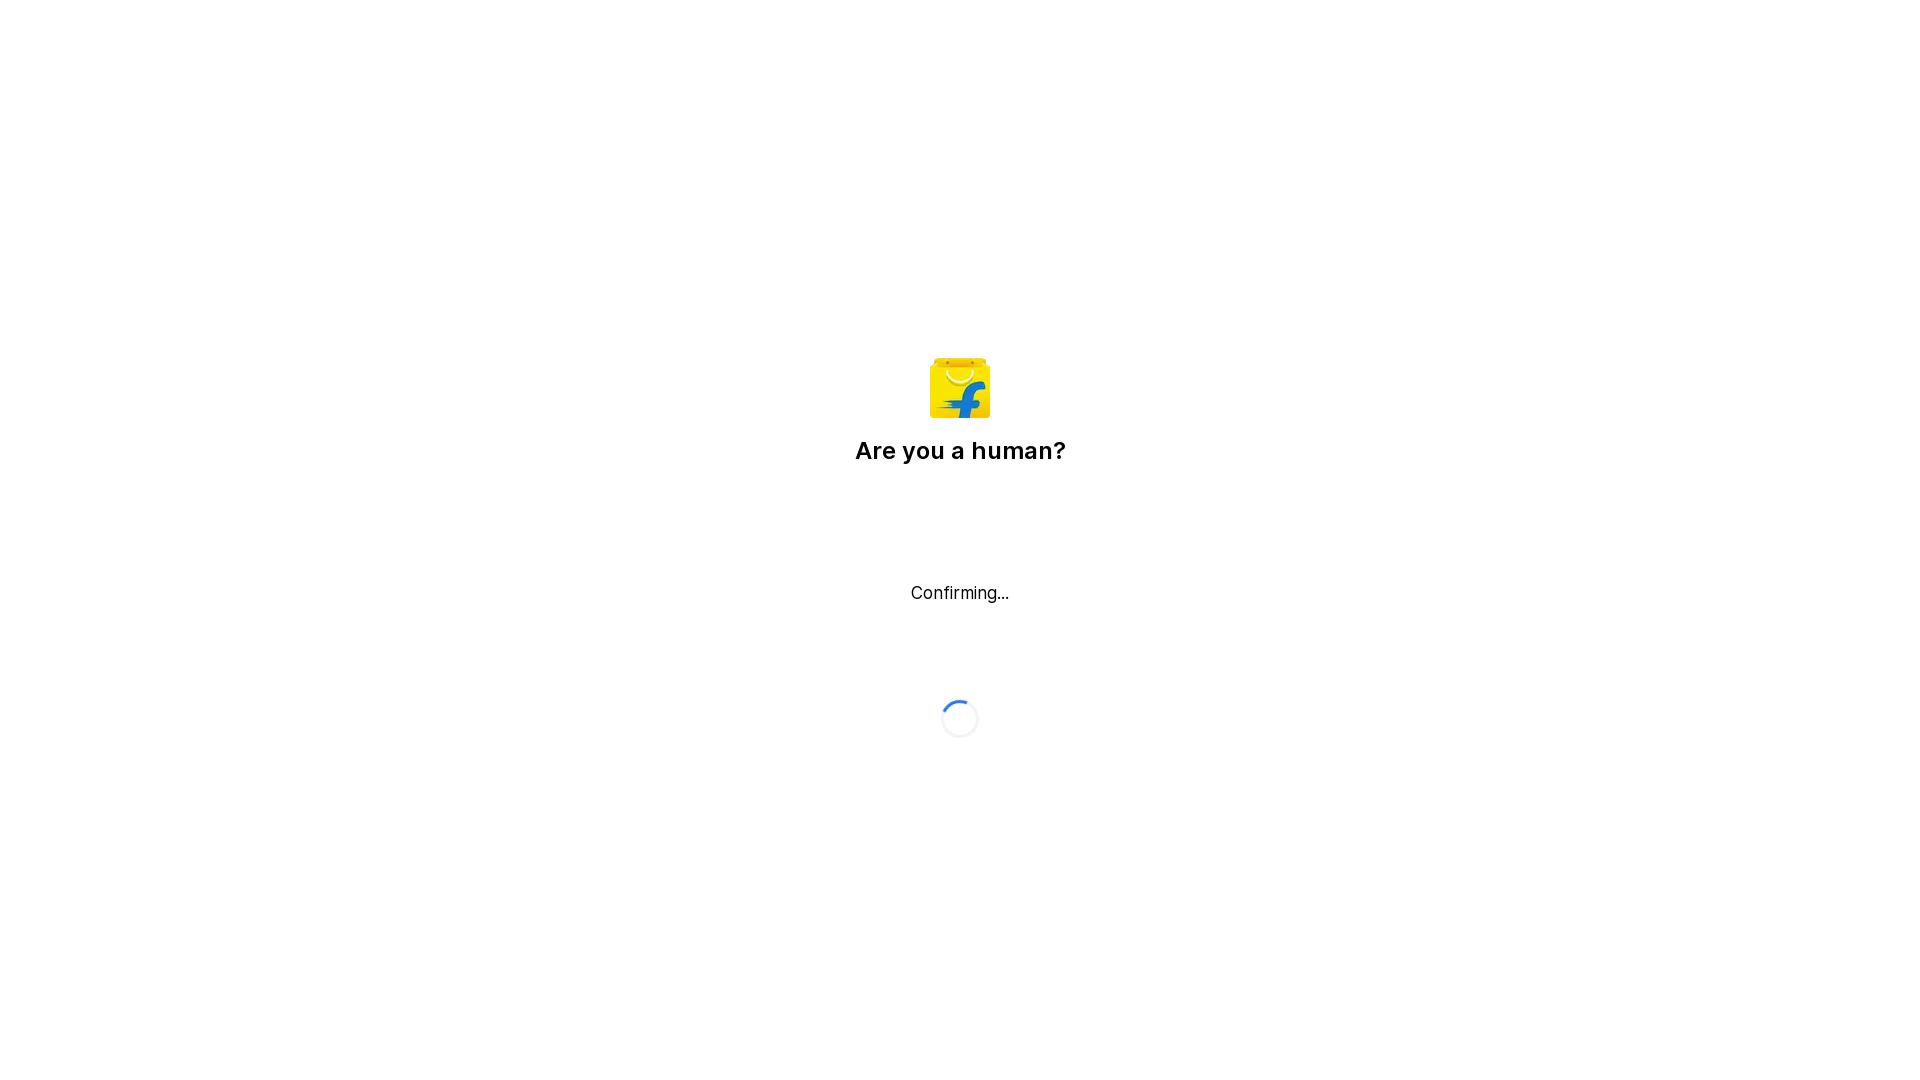

Navigated back in browser history
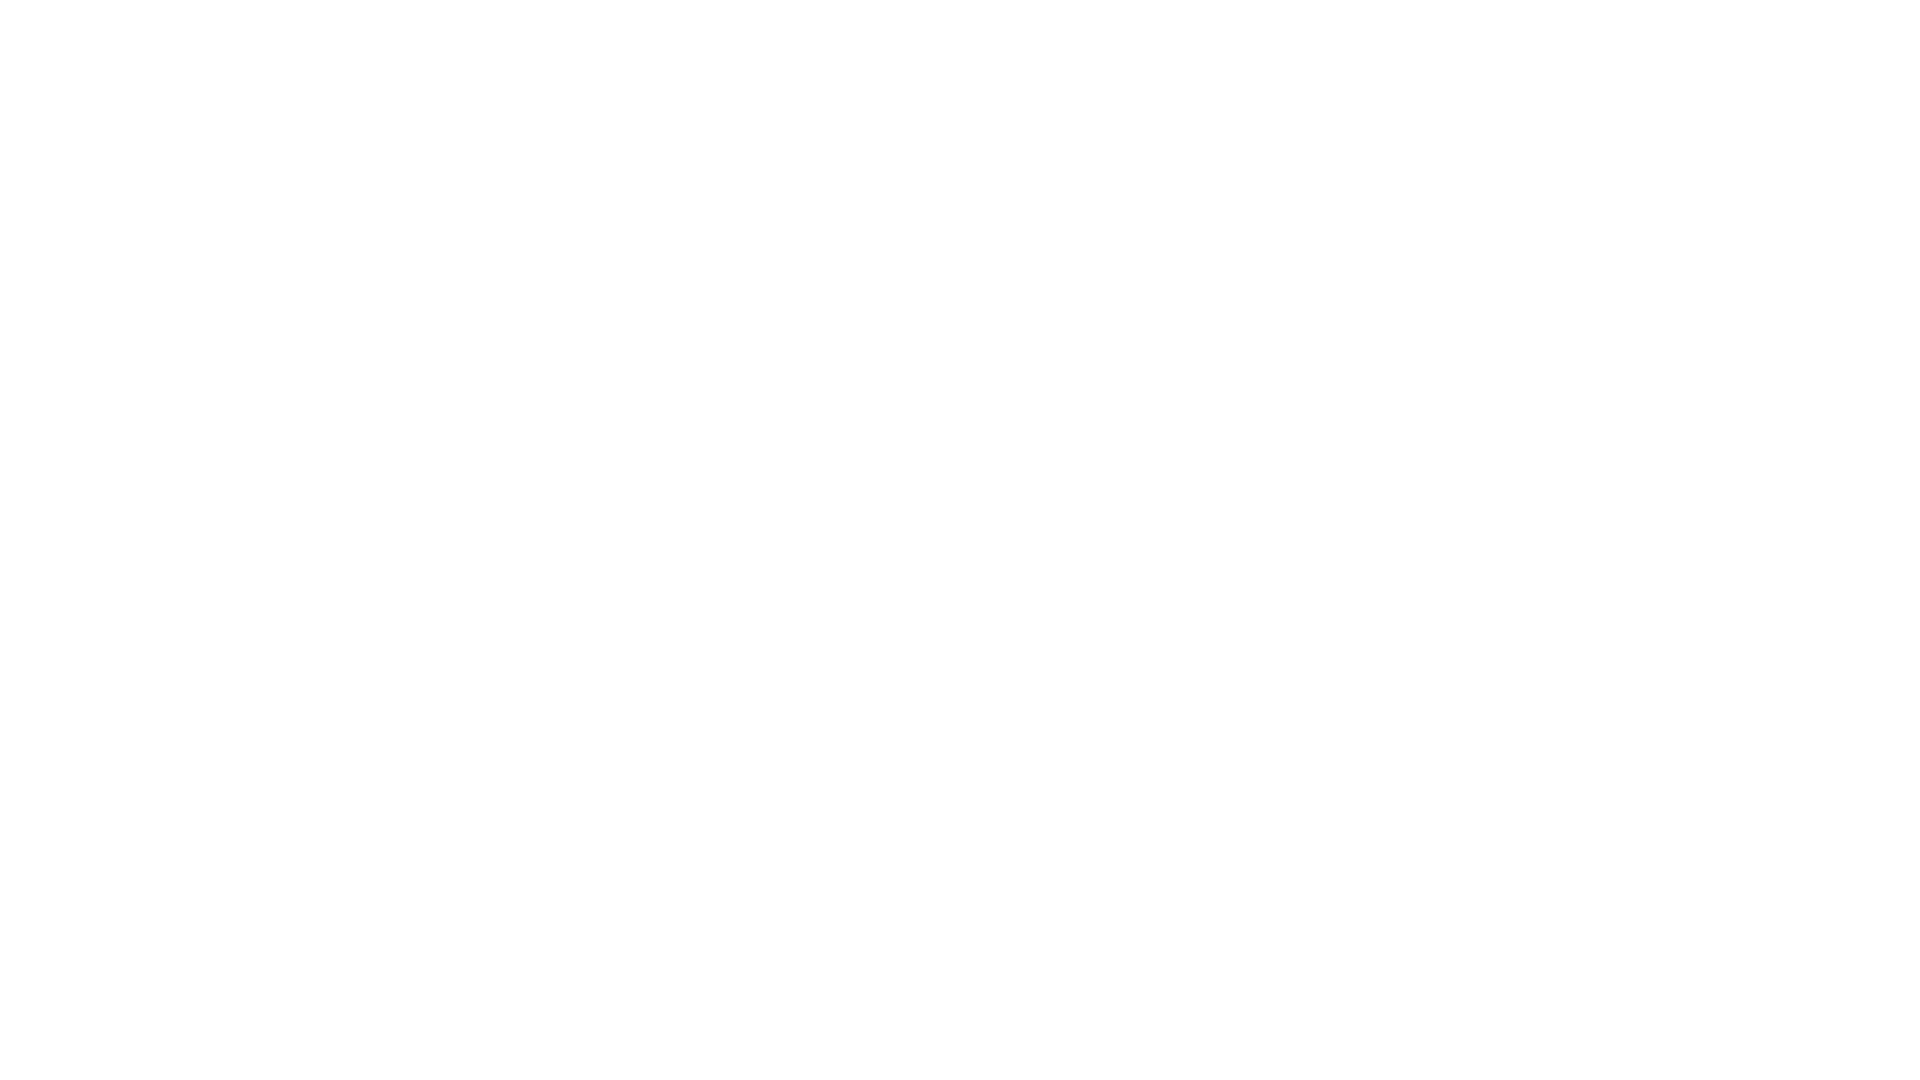

Navigated forward in browser history
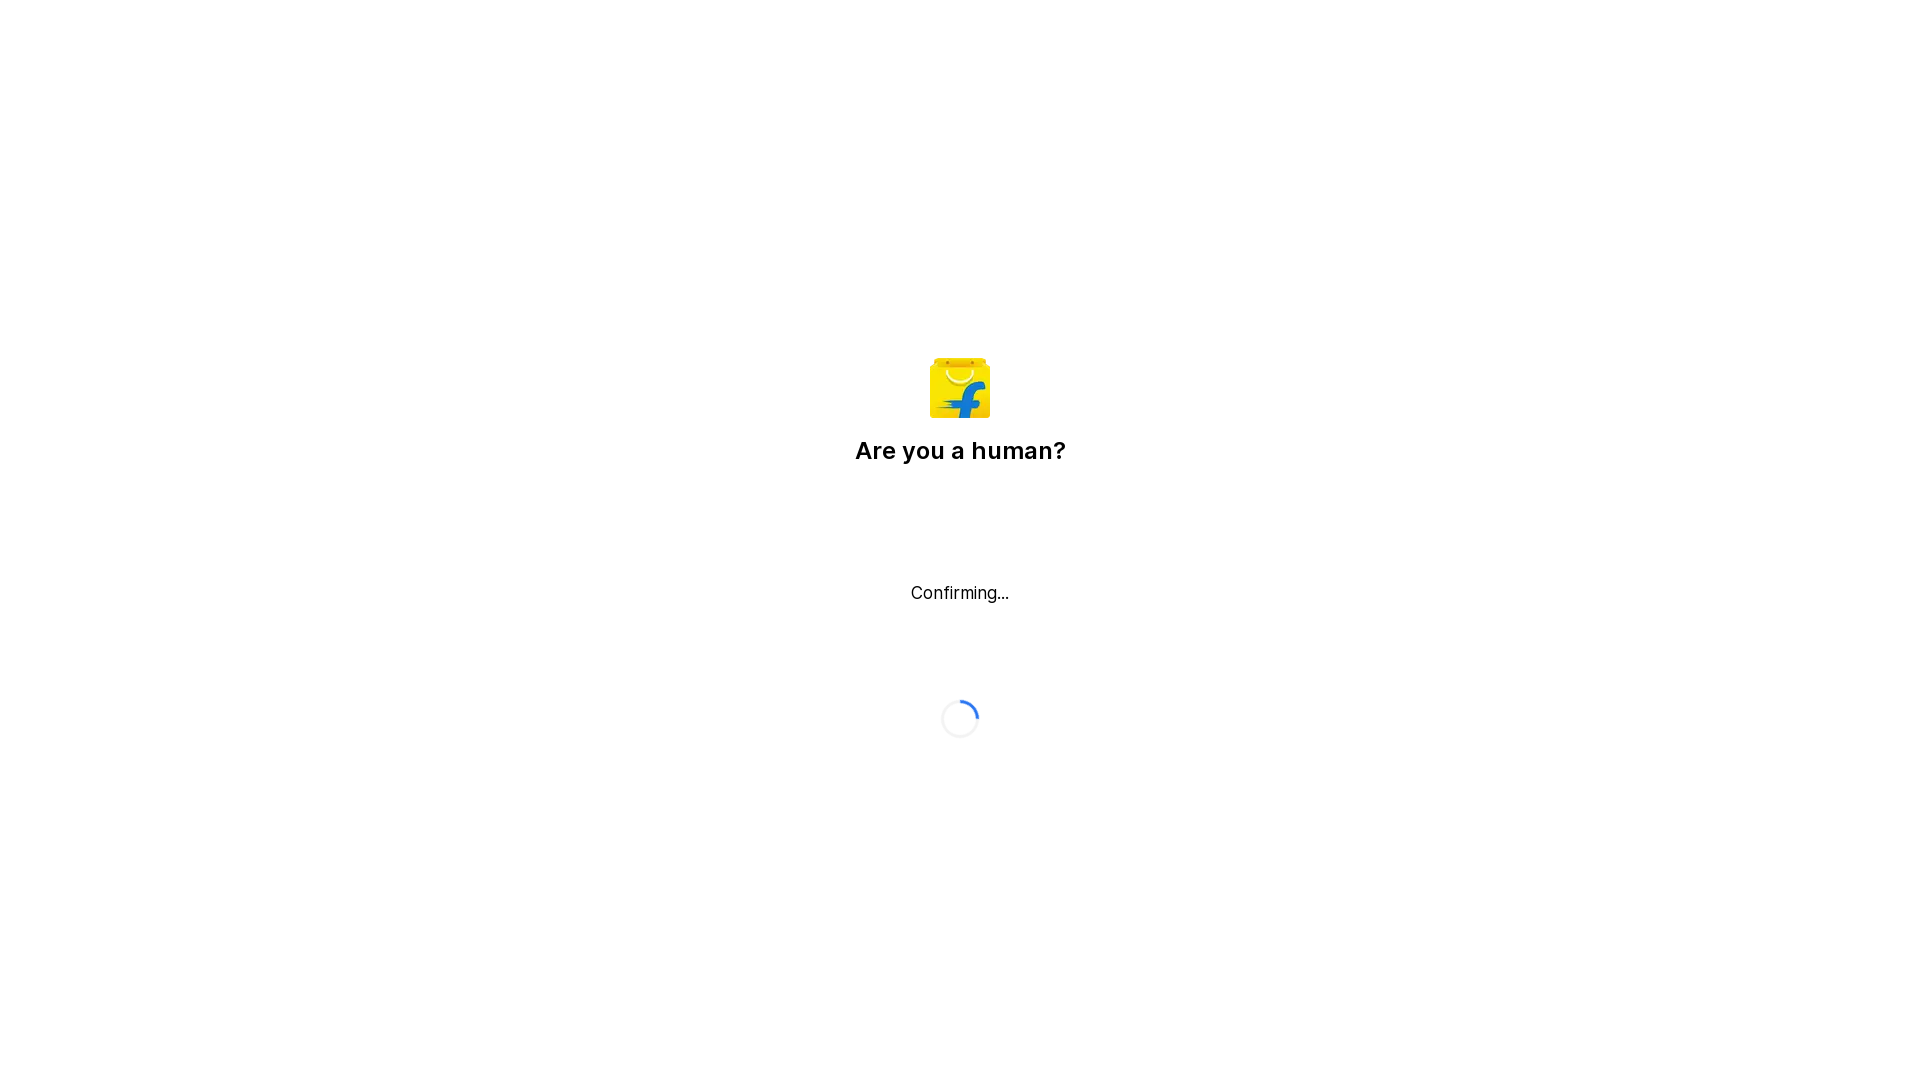

Waited for page to reach domcontentloaded state
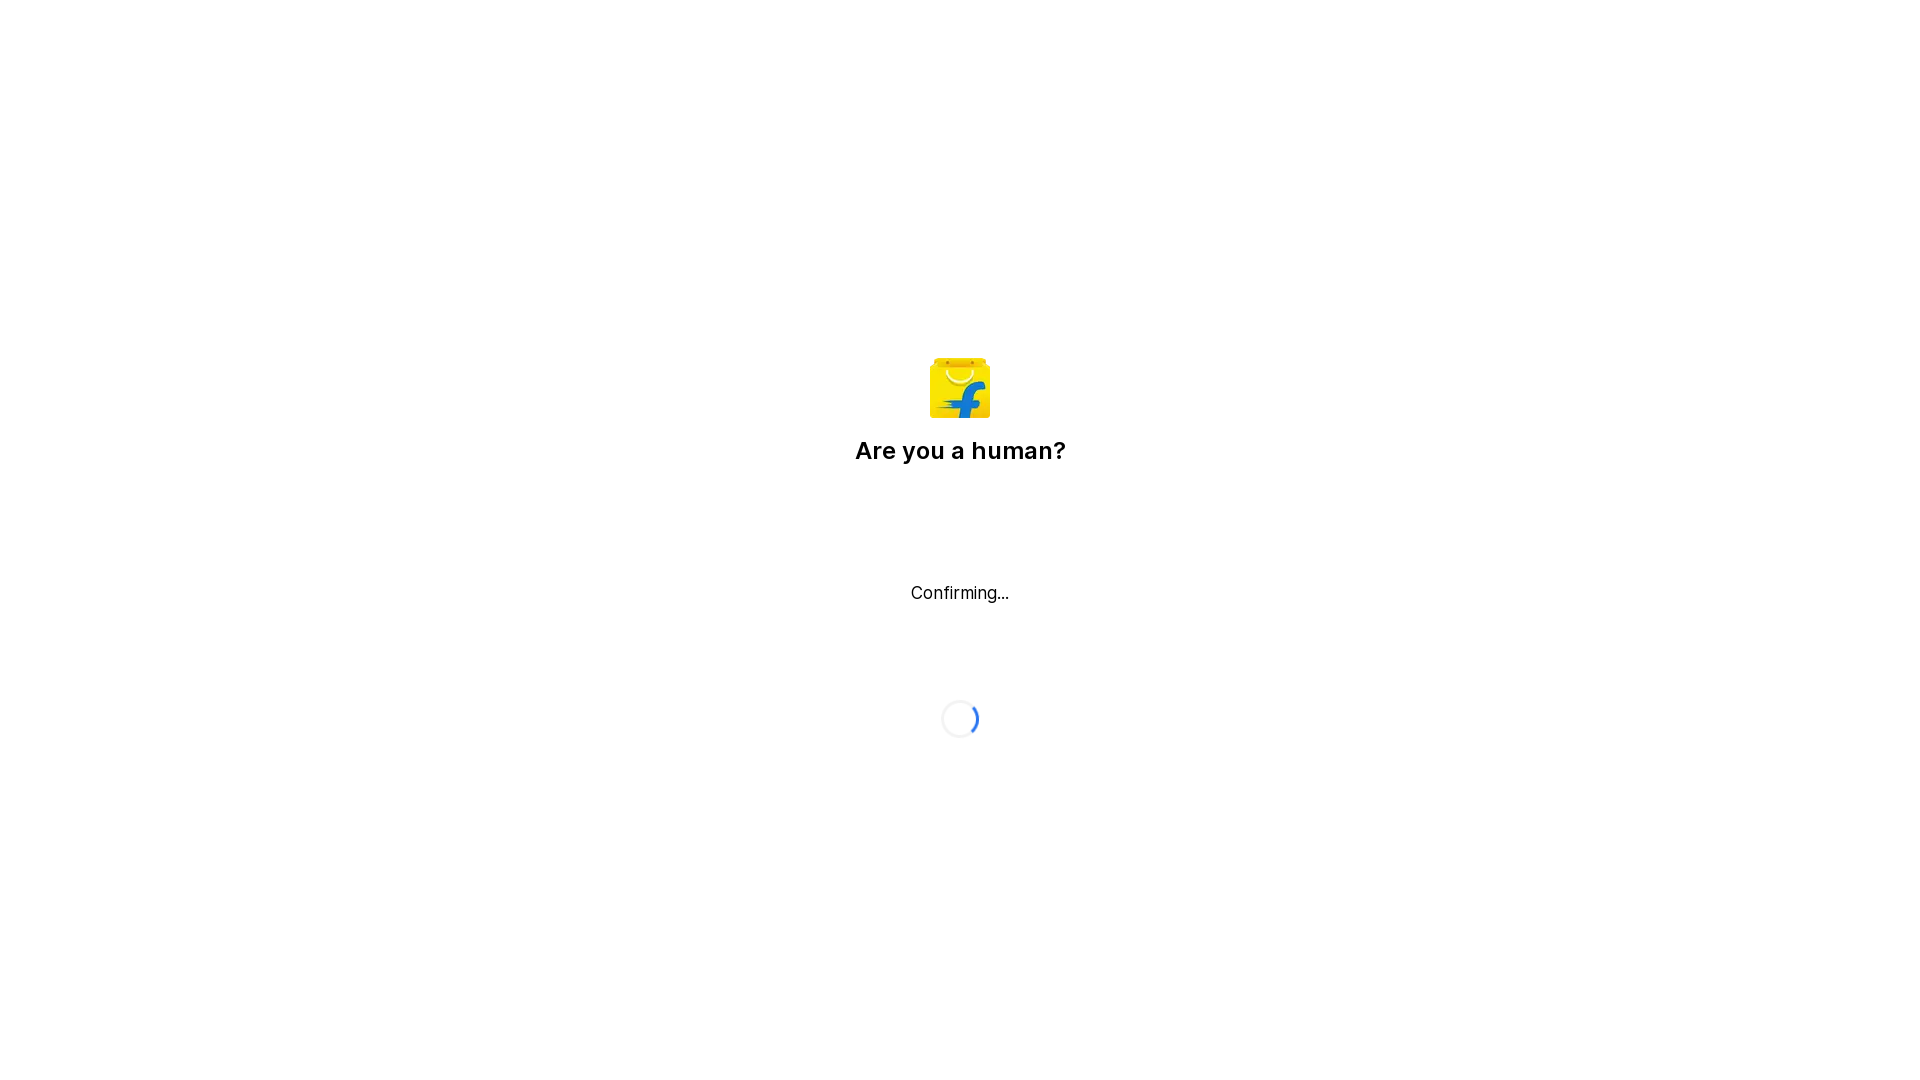

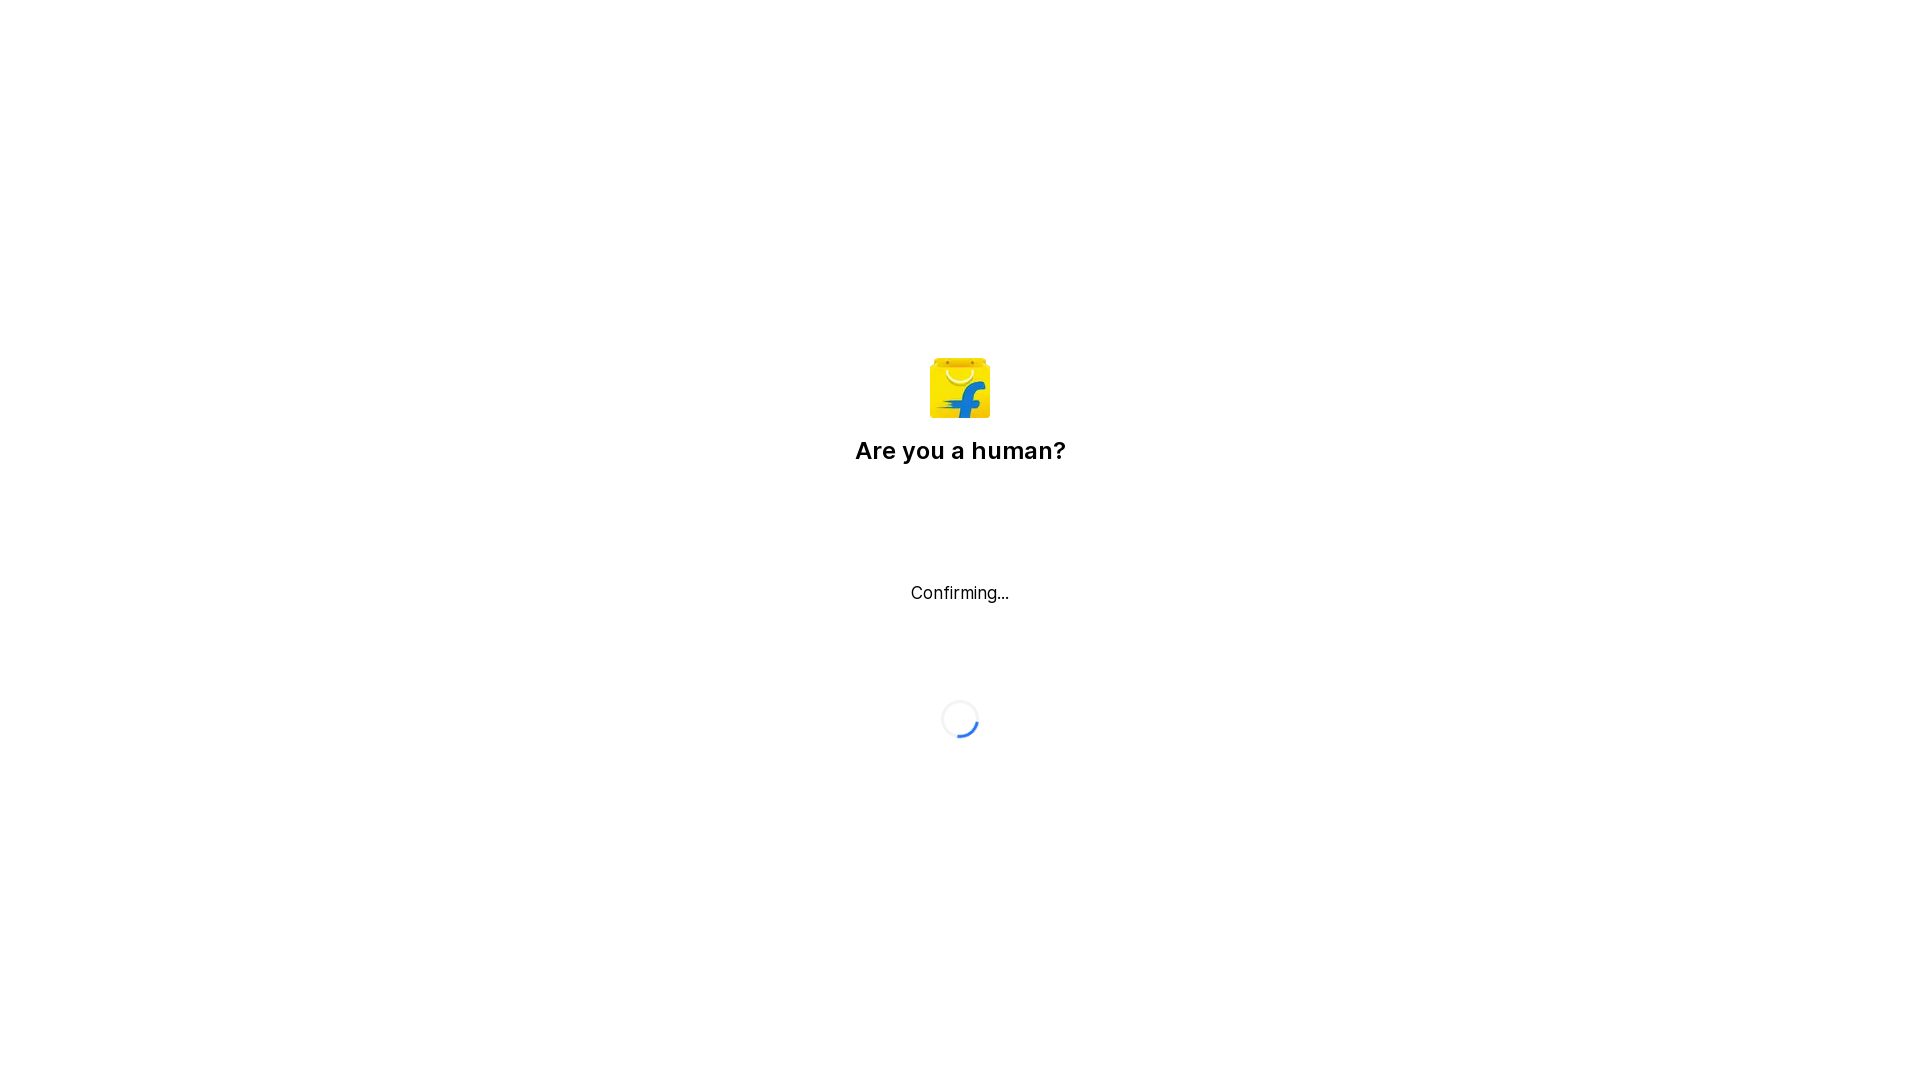